Tests that clicking the X icon on a tag removes that specific tag from the list.

Starting URL: https://qaplayground.dev/apps/tags-input-box/

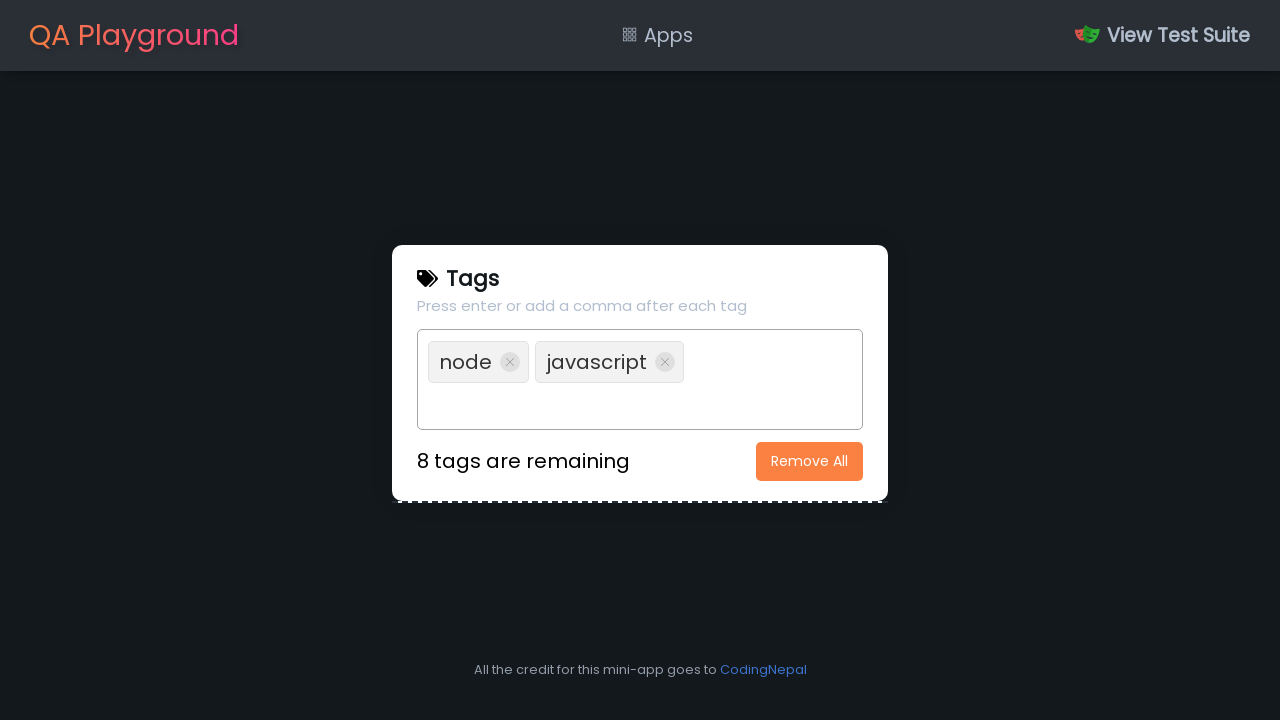

Waited for main content area to be visible
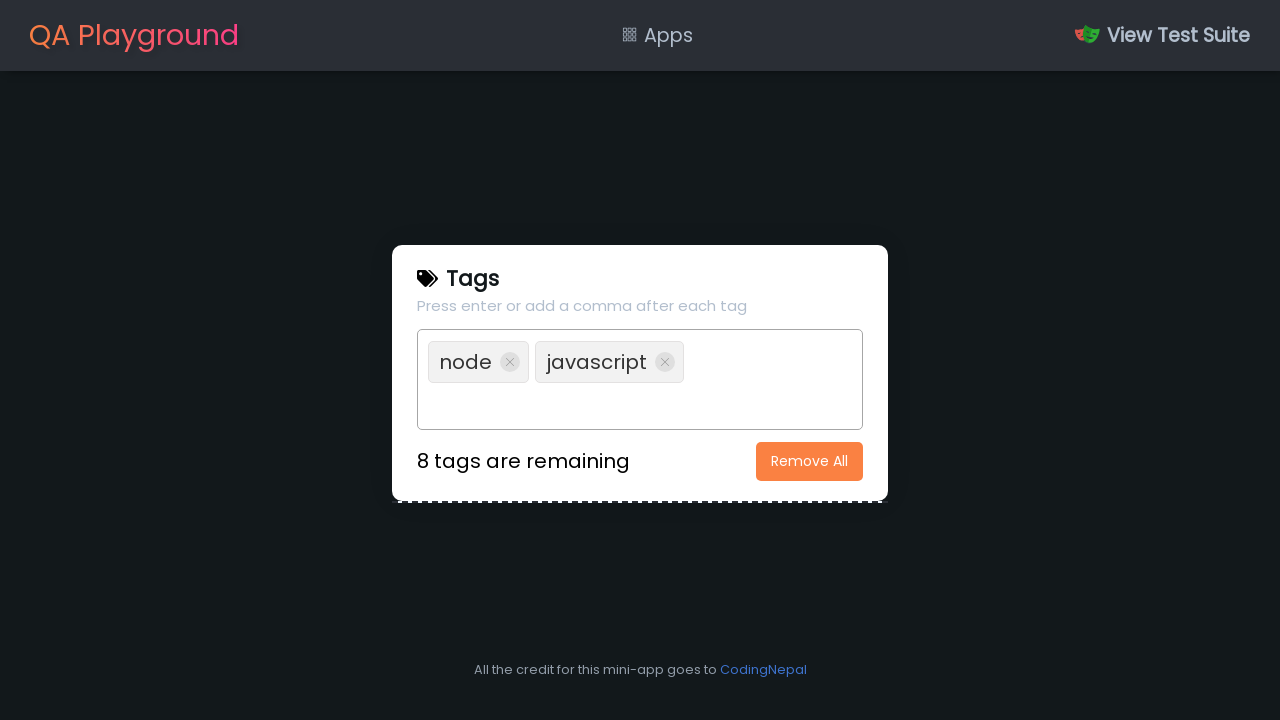

Located the input field for tag entry
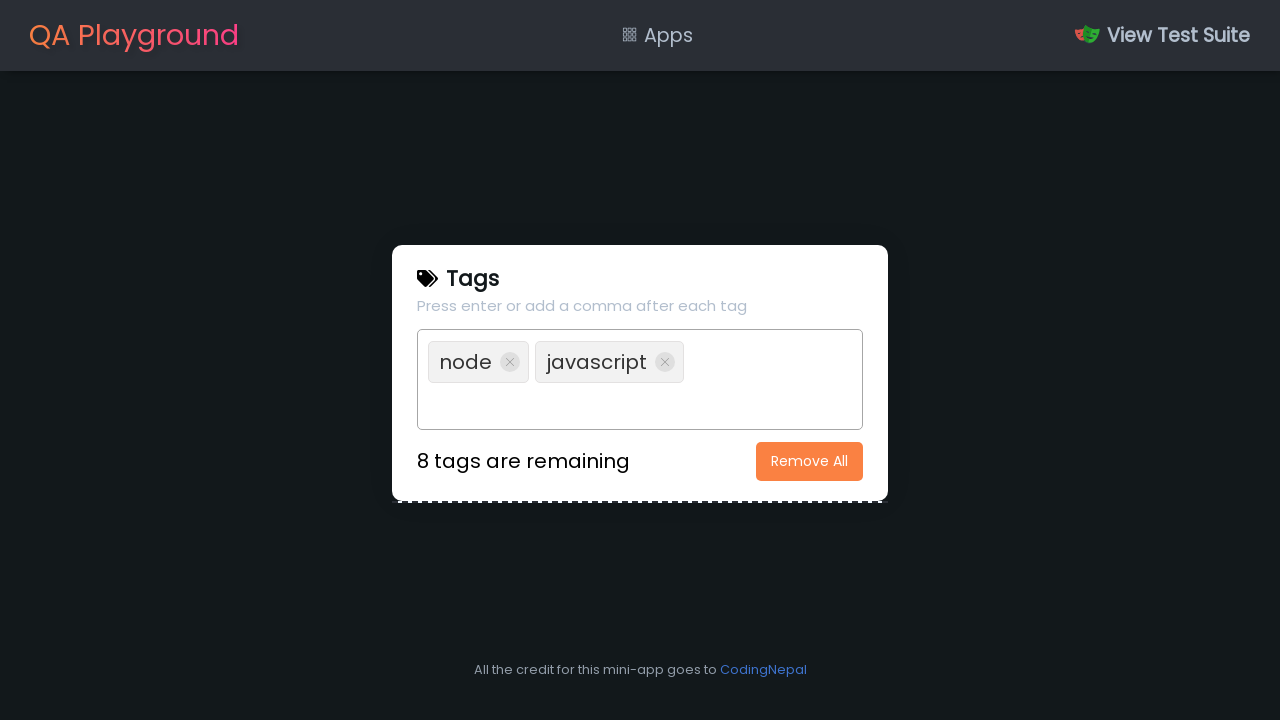

Filled input field with 'tagToRemove' on input
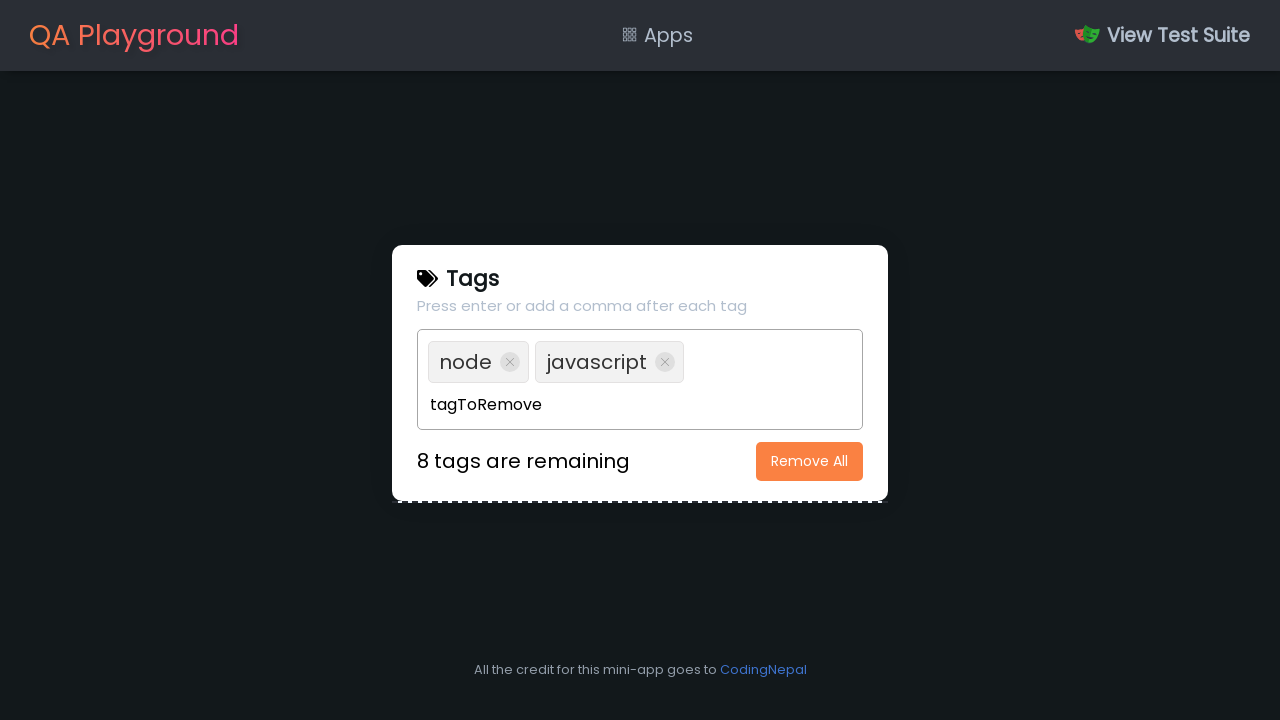

Pressed Enter to add the tag on input
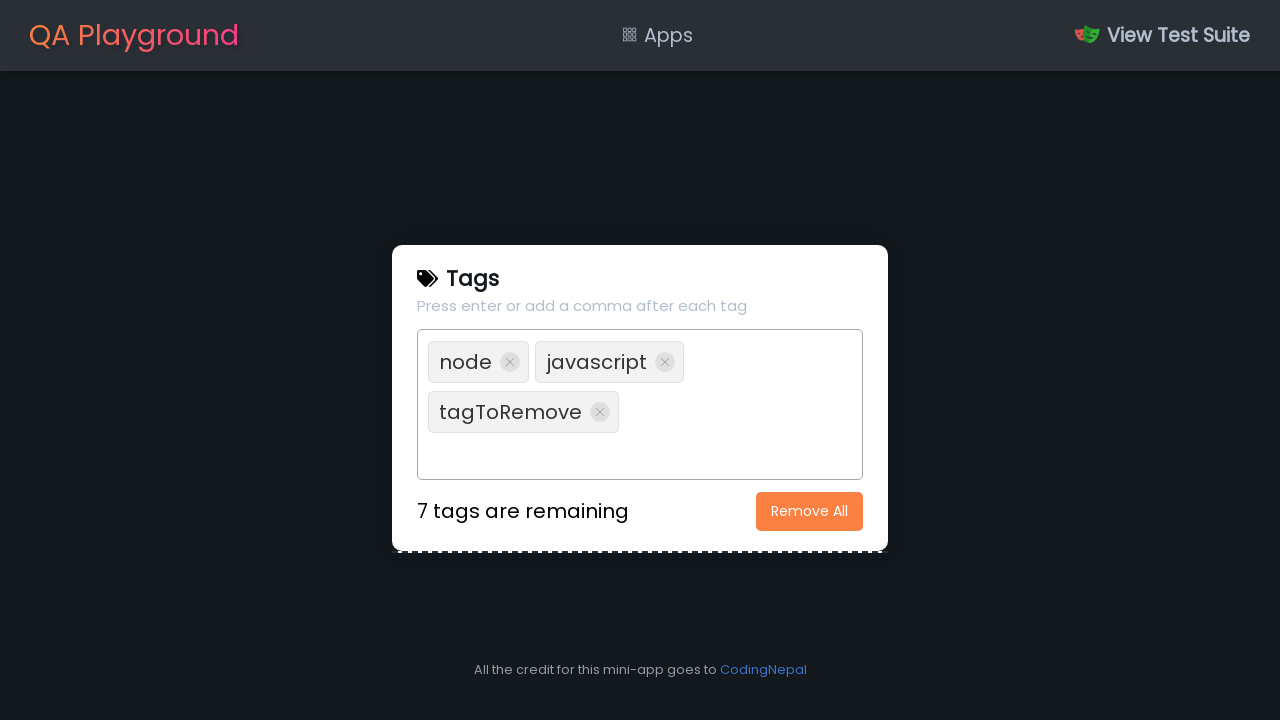

Waited for tag to appear in the list
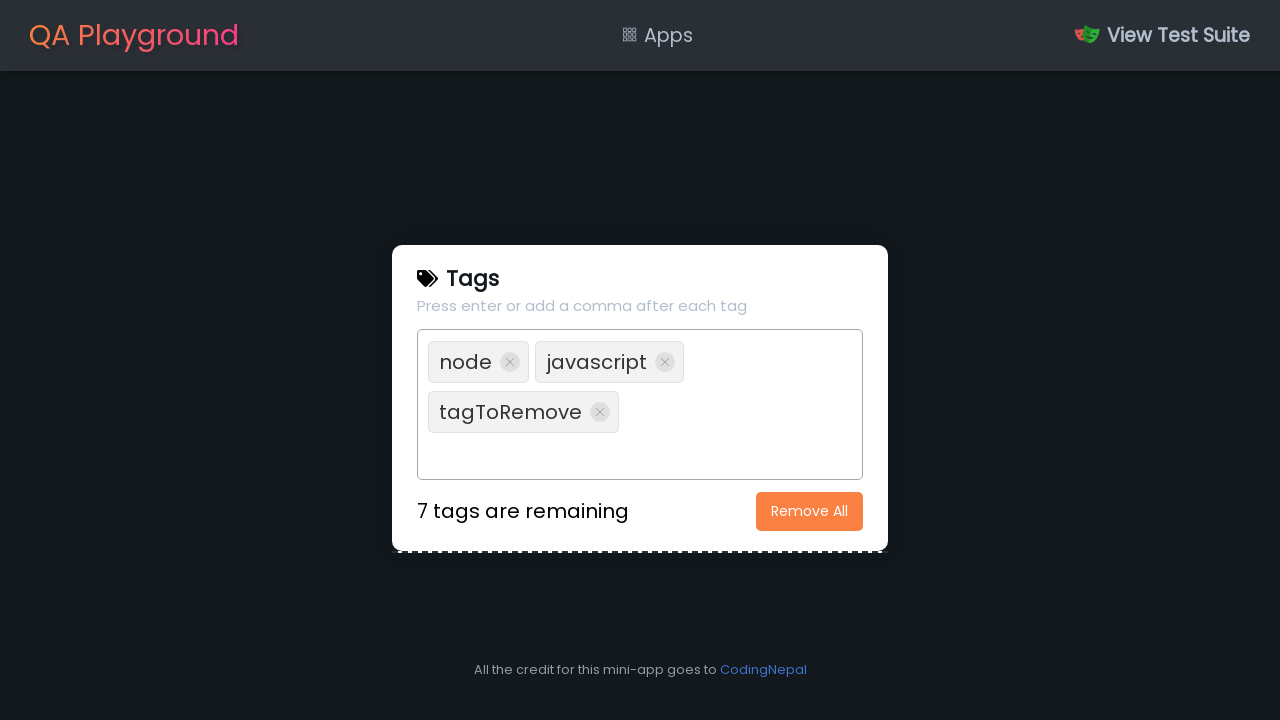

Clicked the X icon on the first tag to remove it at (510, 362) on li >> nth=0 >> i
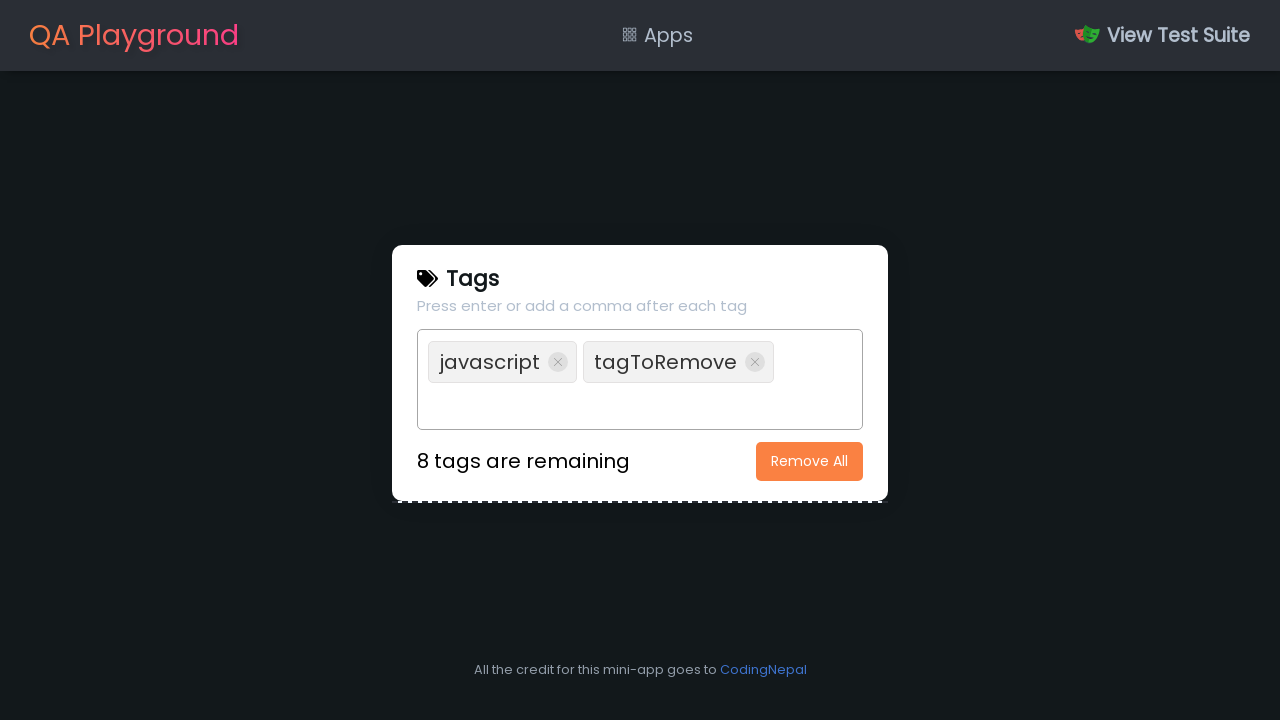

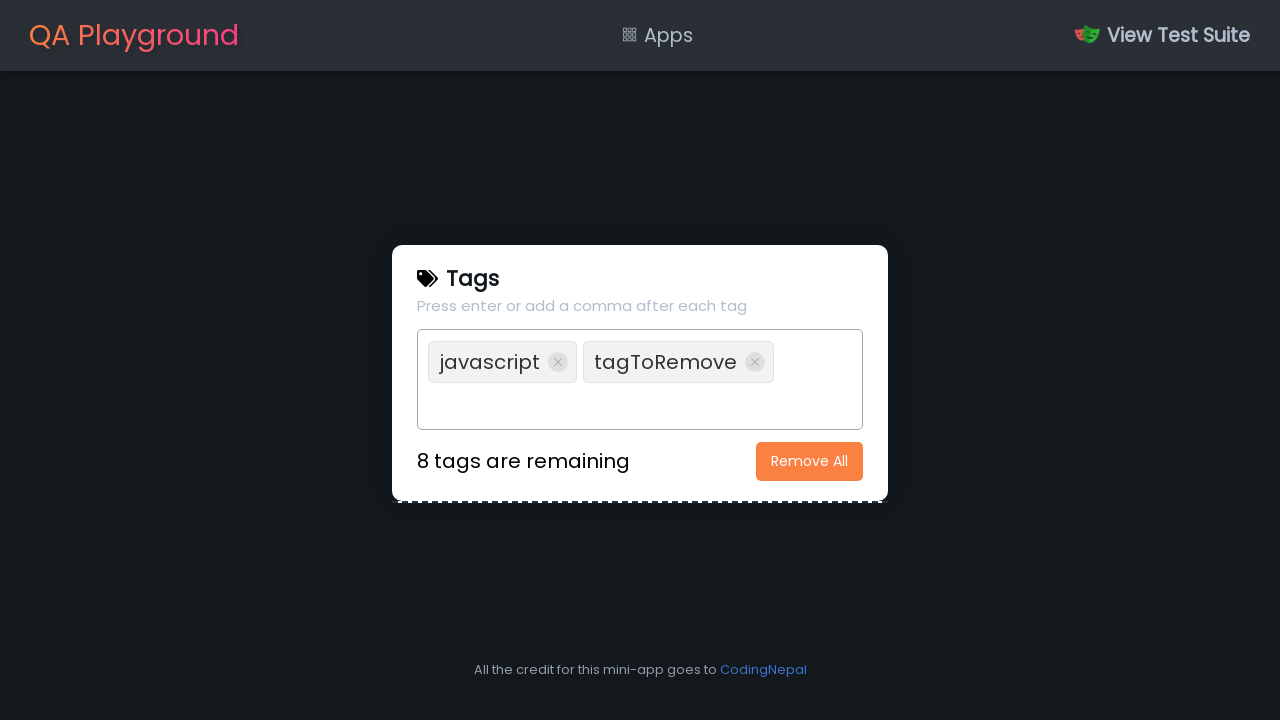